Tests that the "people" radio button is selected by default and the "robots" radio button is not selected on a math page.

Starting URL: http://suninjuly.github.io/math.html

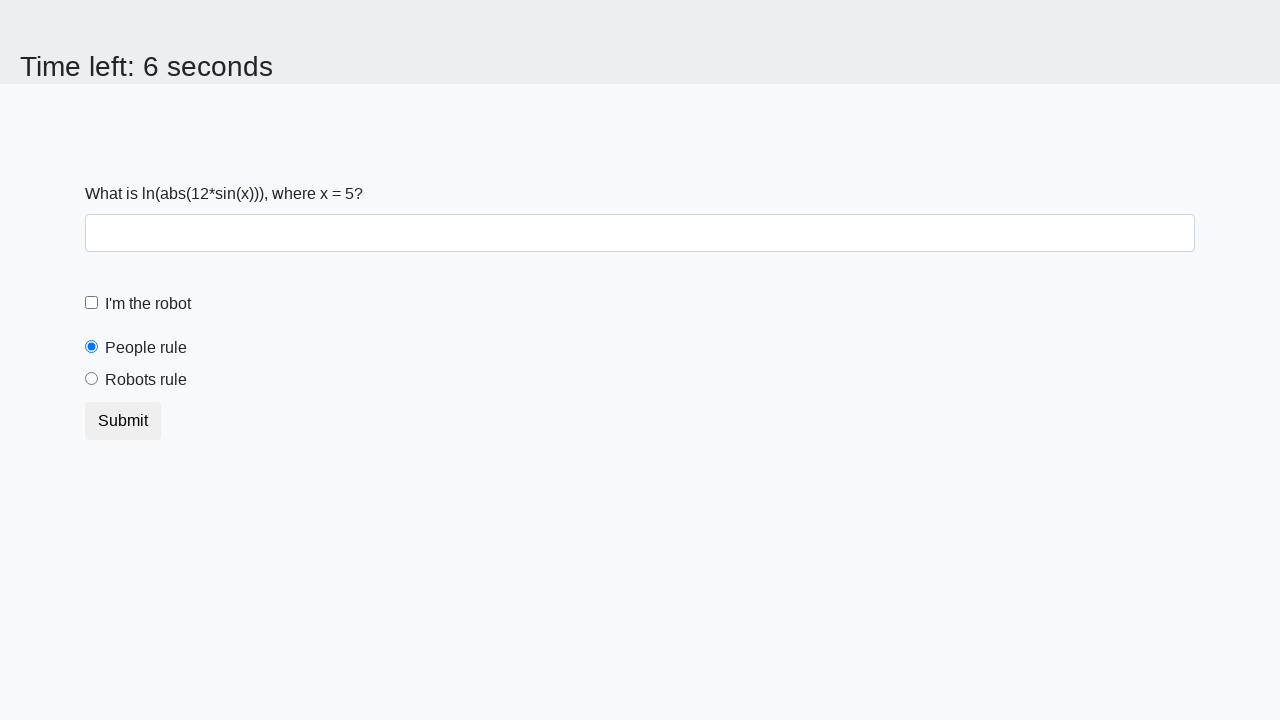

Navigated to math.html page
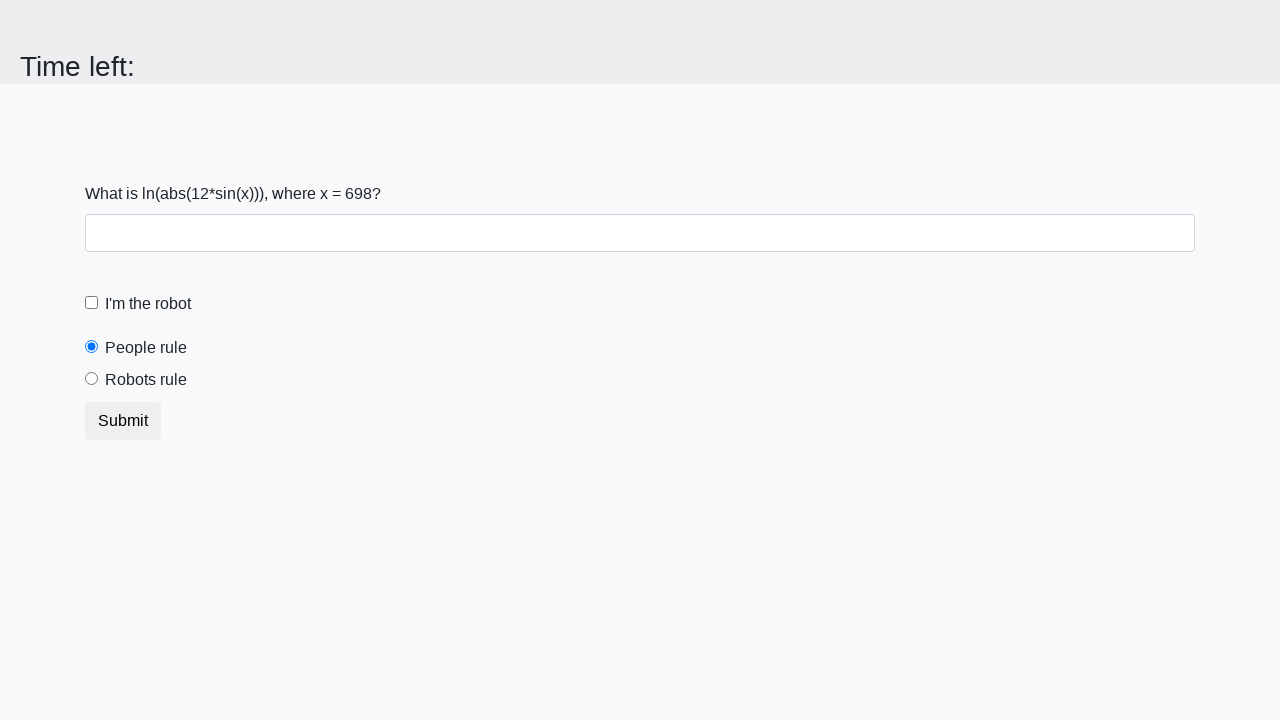

Located the 'people' radio button
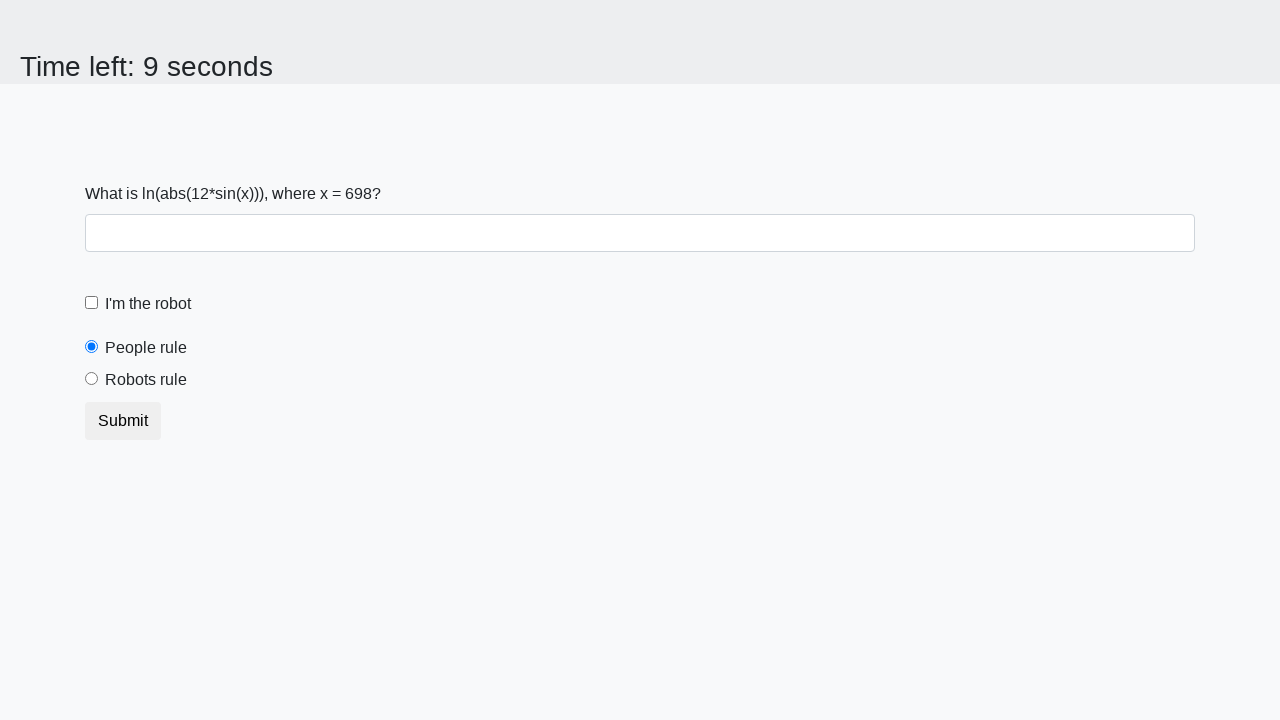

Verified that 'people' radio button is selected by default
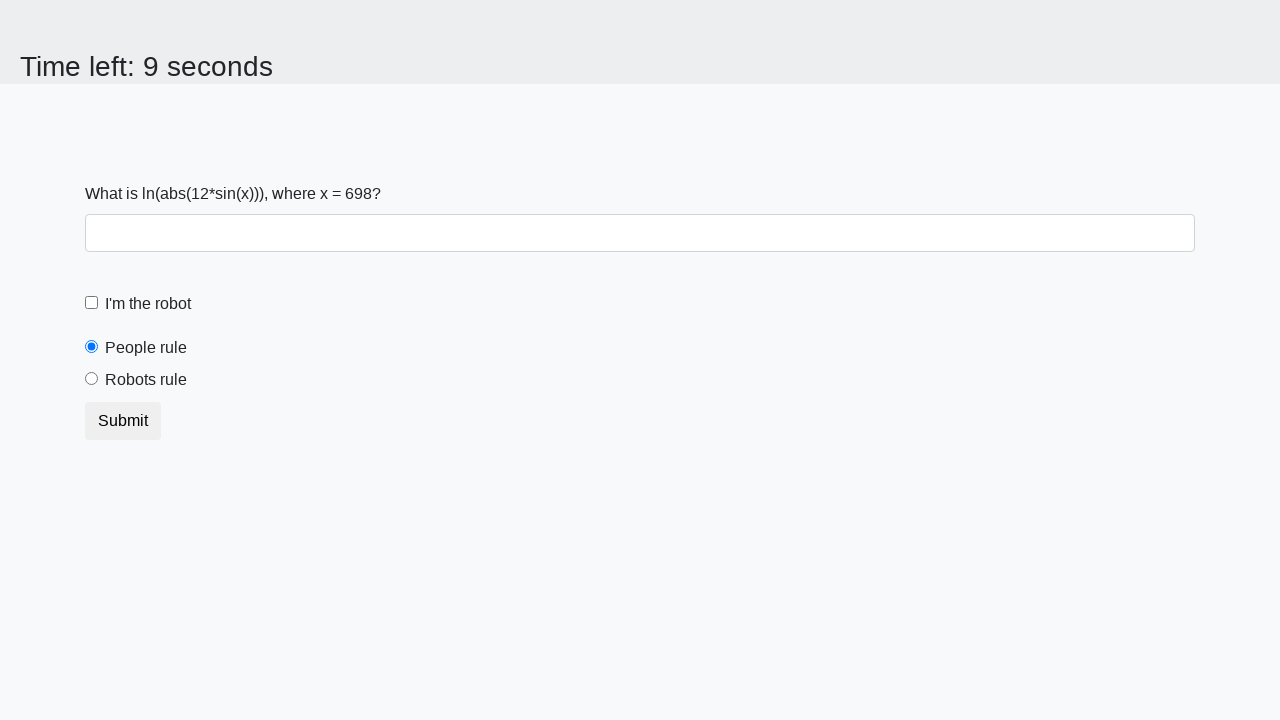

Located the 'robots' radio button
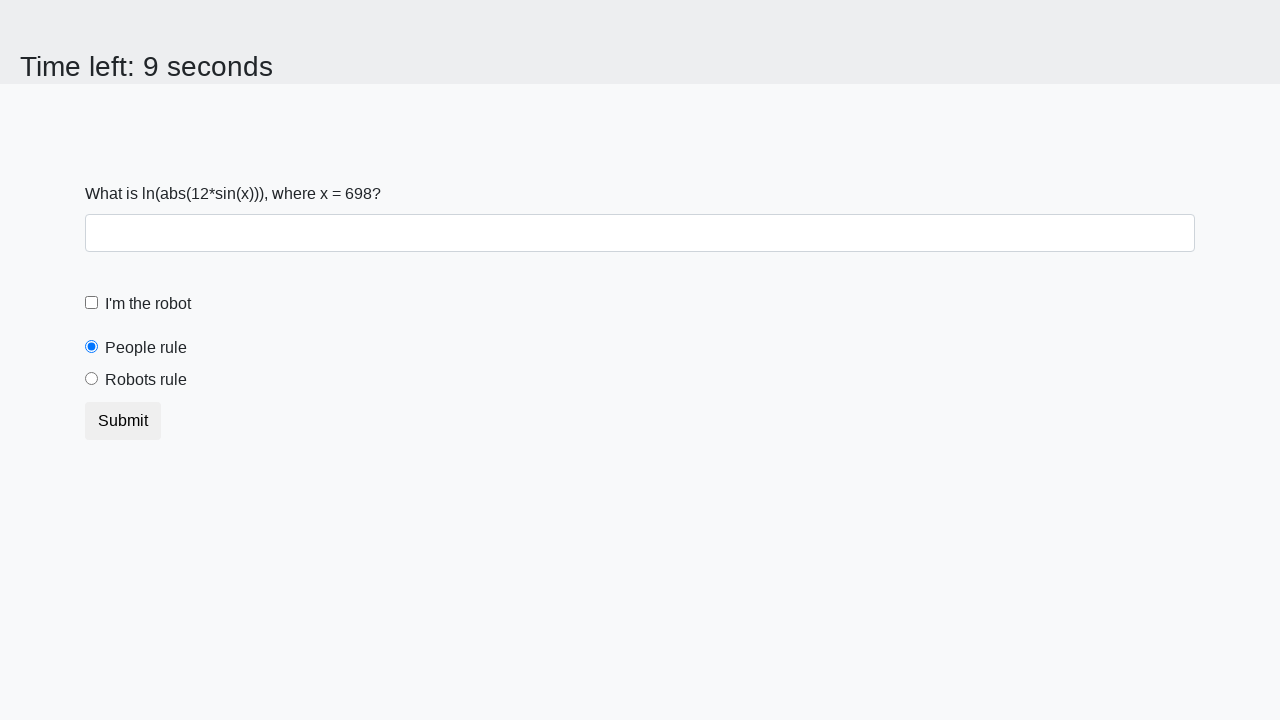

Verified that 'robots' radio button is not selected
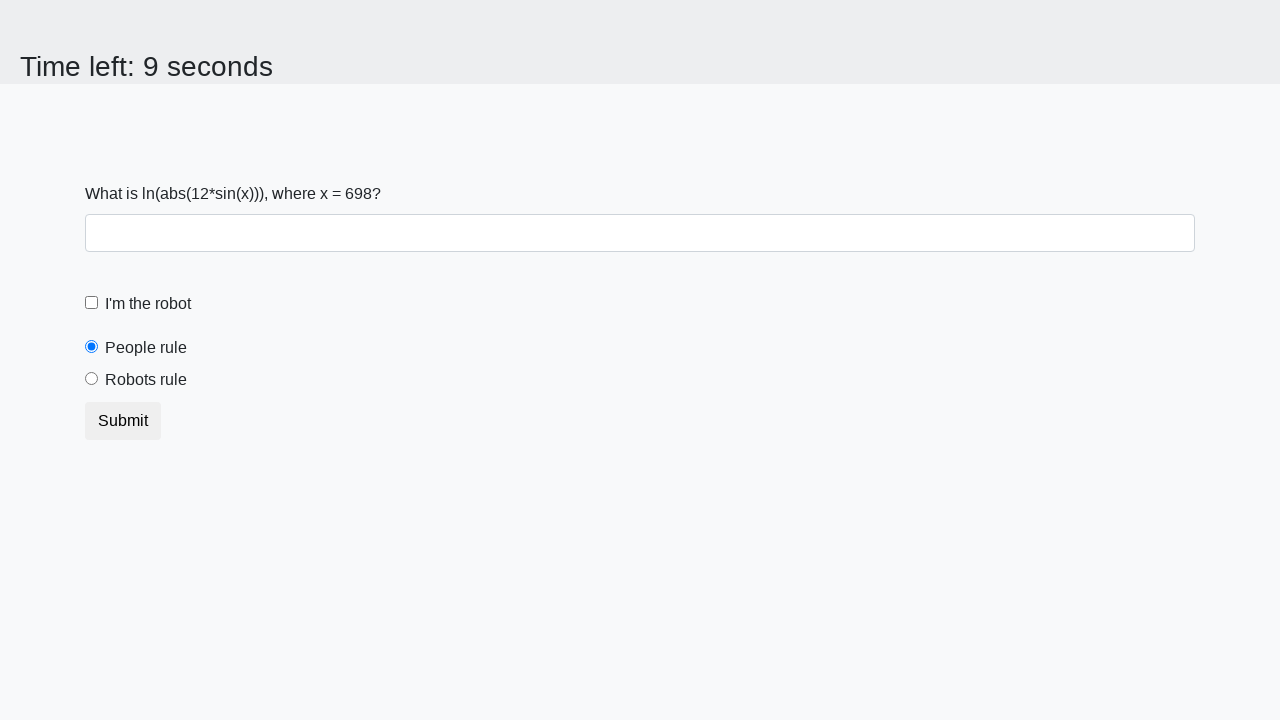

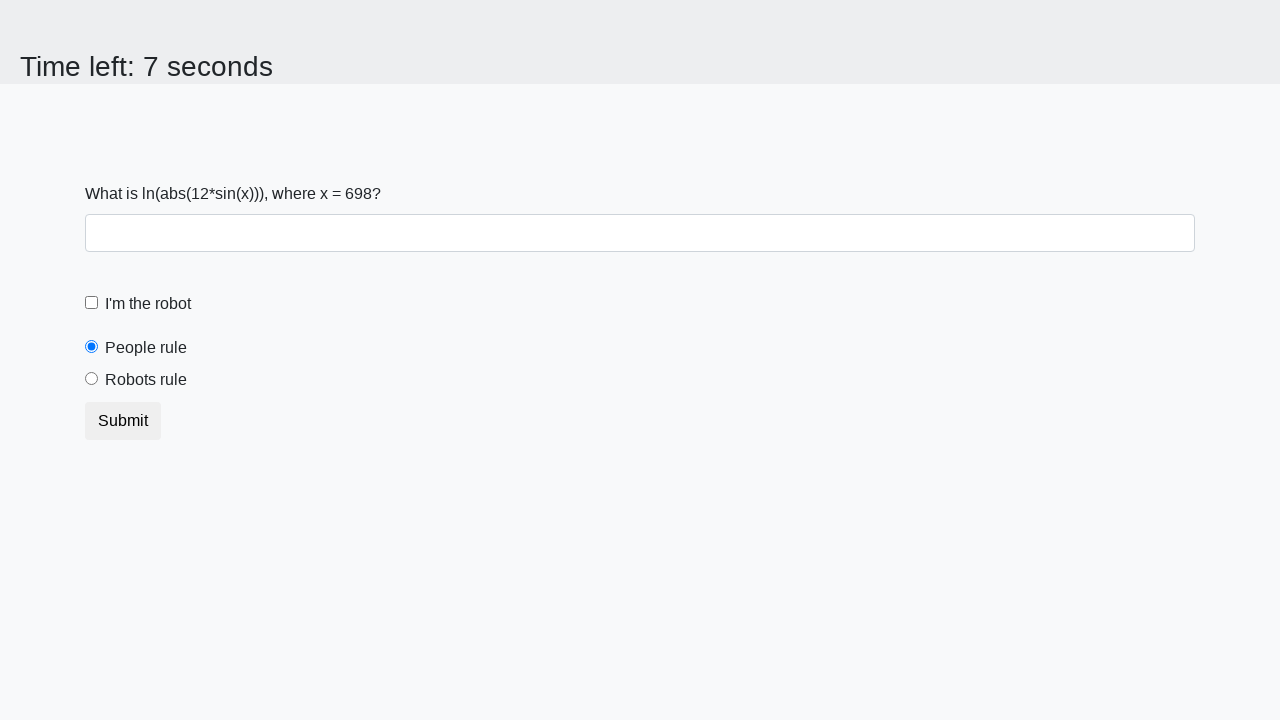